Tests the time picker functionality by filling a time value, pressing Tab to confirm, and then clearing the input using the close button.

Starting URL: https://test-with-me-app.vercel.app/learning/web-elements/elements/date-time

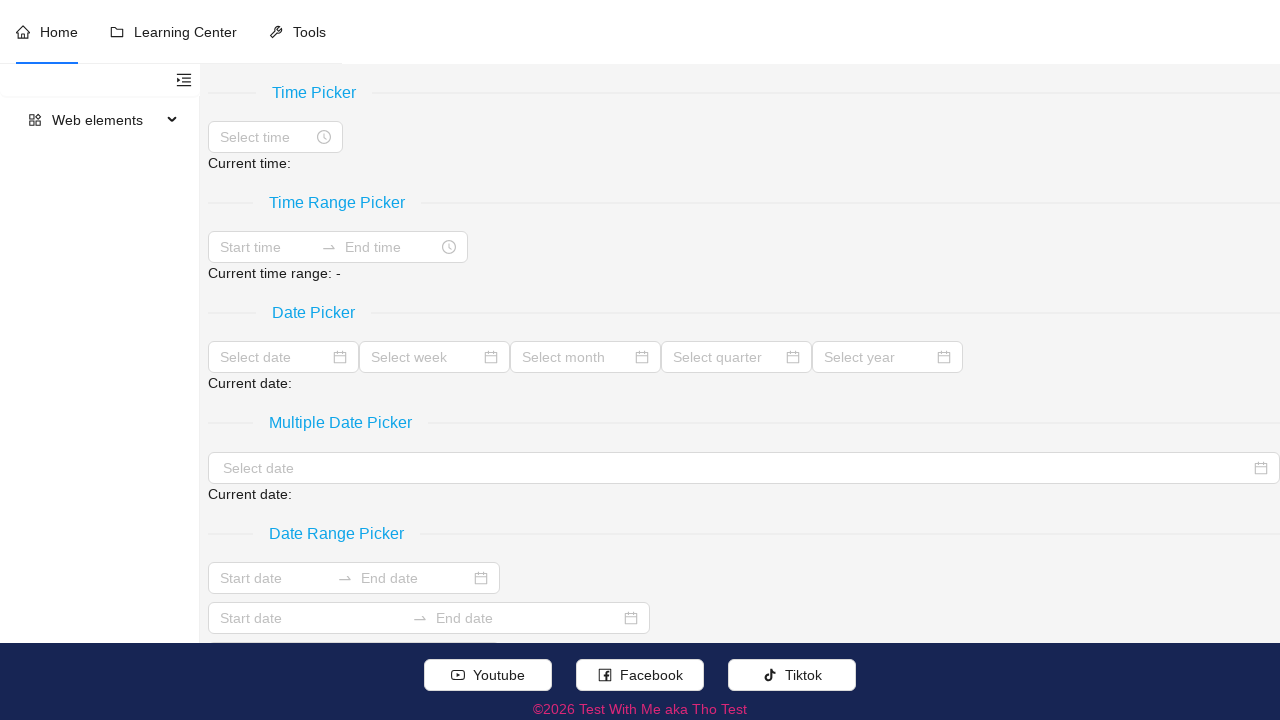

Located time picker input and close button elements
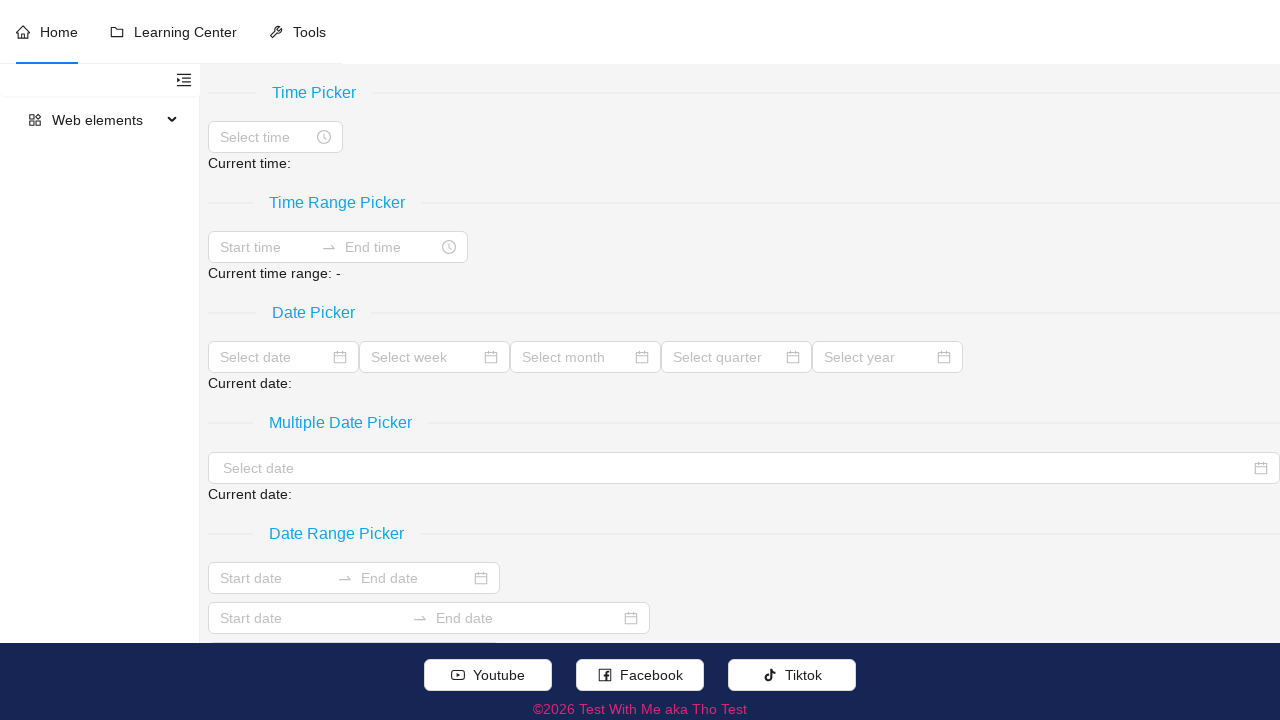

Filled time picker input with '12:00:00' on xpath=//div[@role = 'separator' and normalize-space(.//text()) = 'Time Picker']/
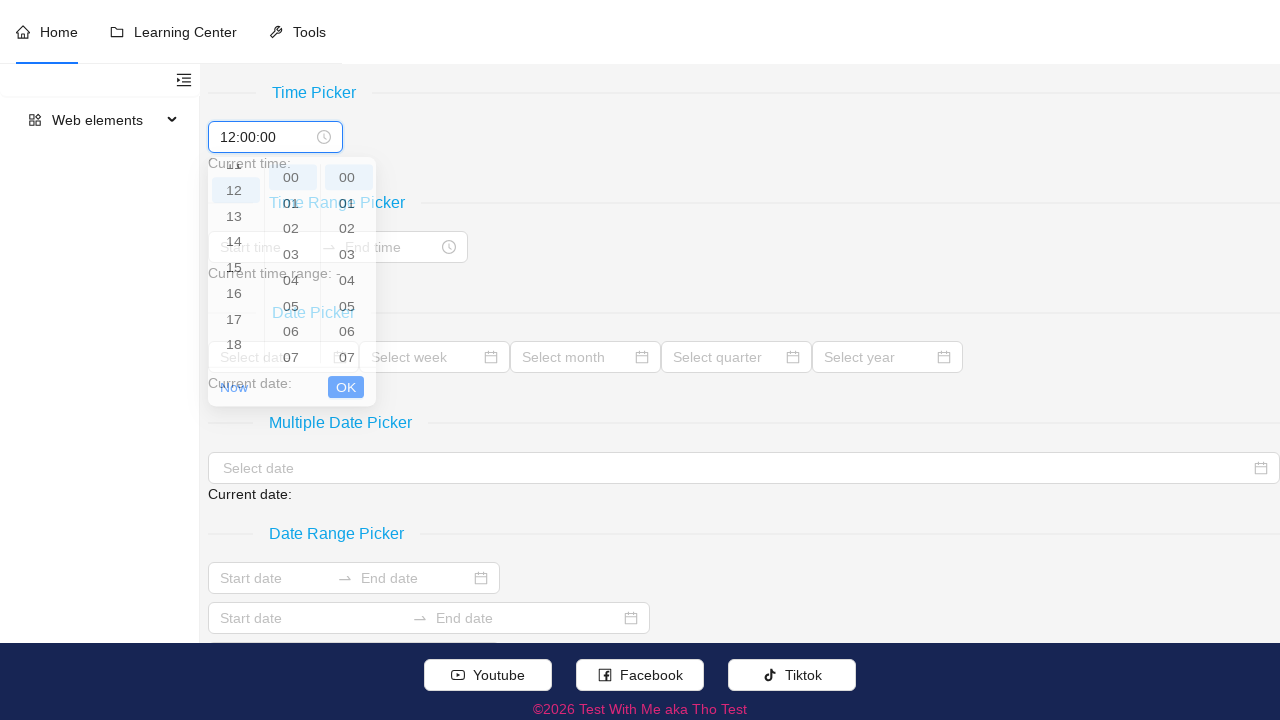

Pressed Tab to confirm time input
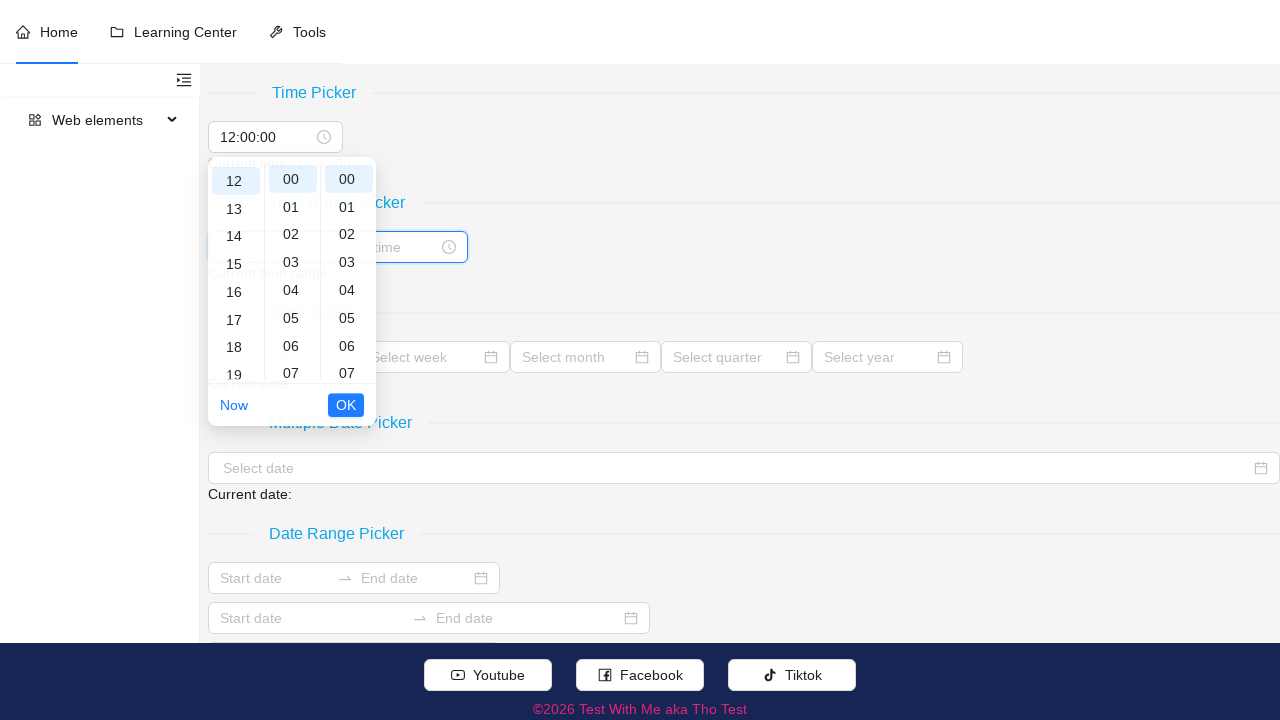

Confirmed that current time is displayed in expected format
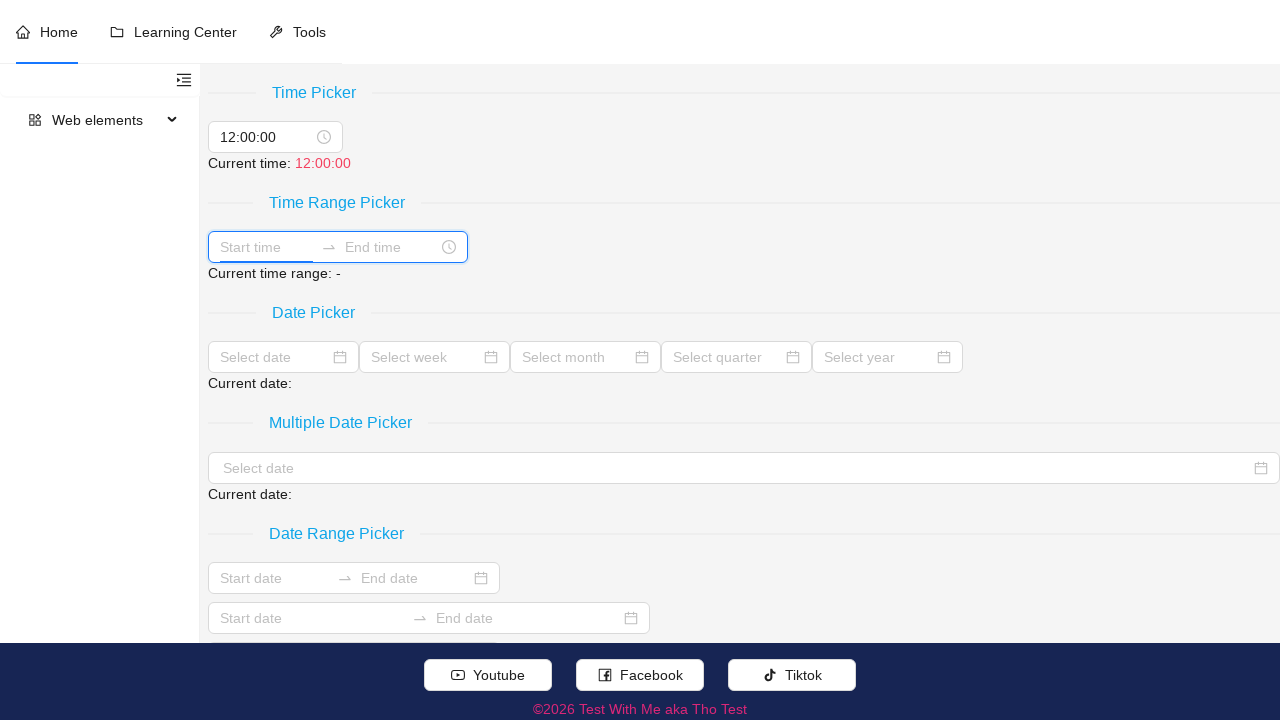

Hovered over time picker input at (266, 137) on xpath=//div[@role = 'separator' and normalize-space(.//text()) = 'Time Picker']/
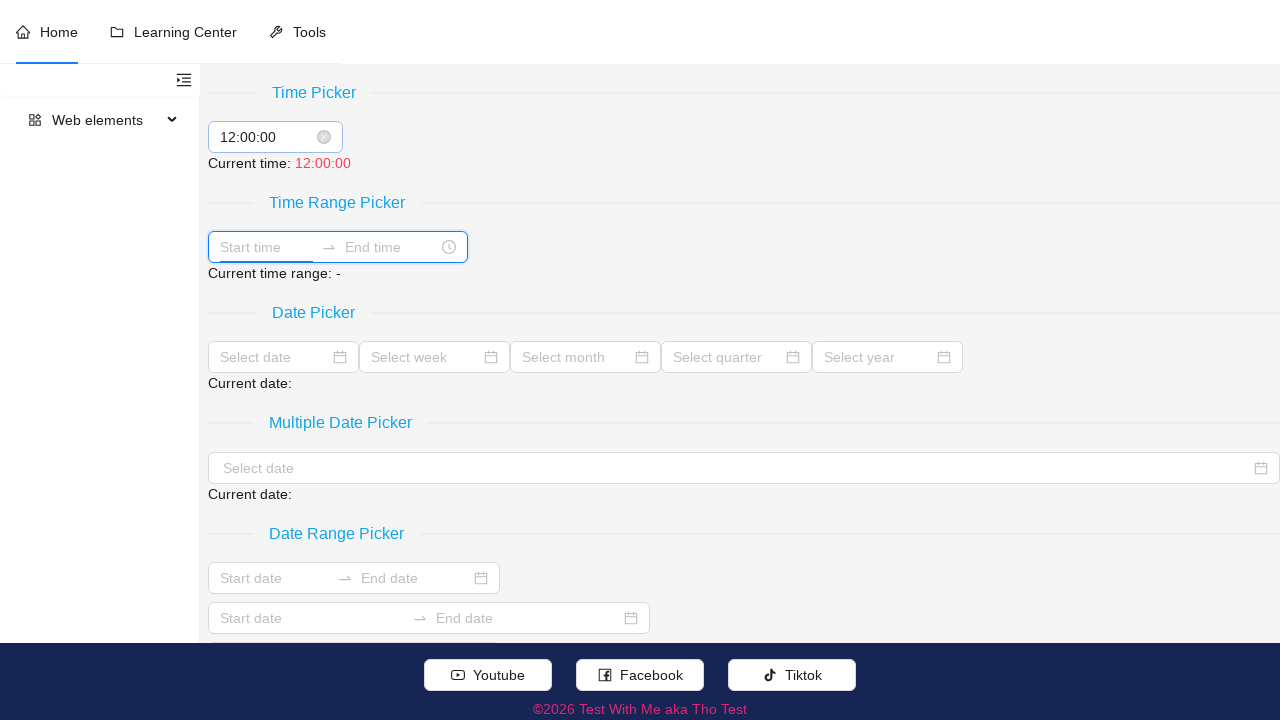

Clicked close button to clear time picker at (324, 137) on xpath=//div[@role = 'separator' and normalize-space(.//text()) = 'Time Picker']/
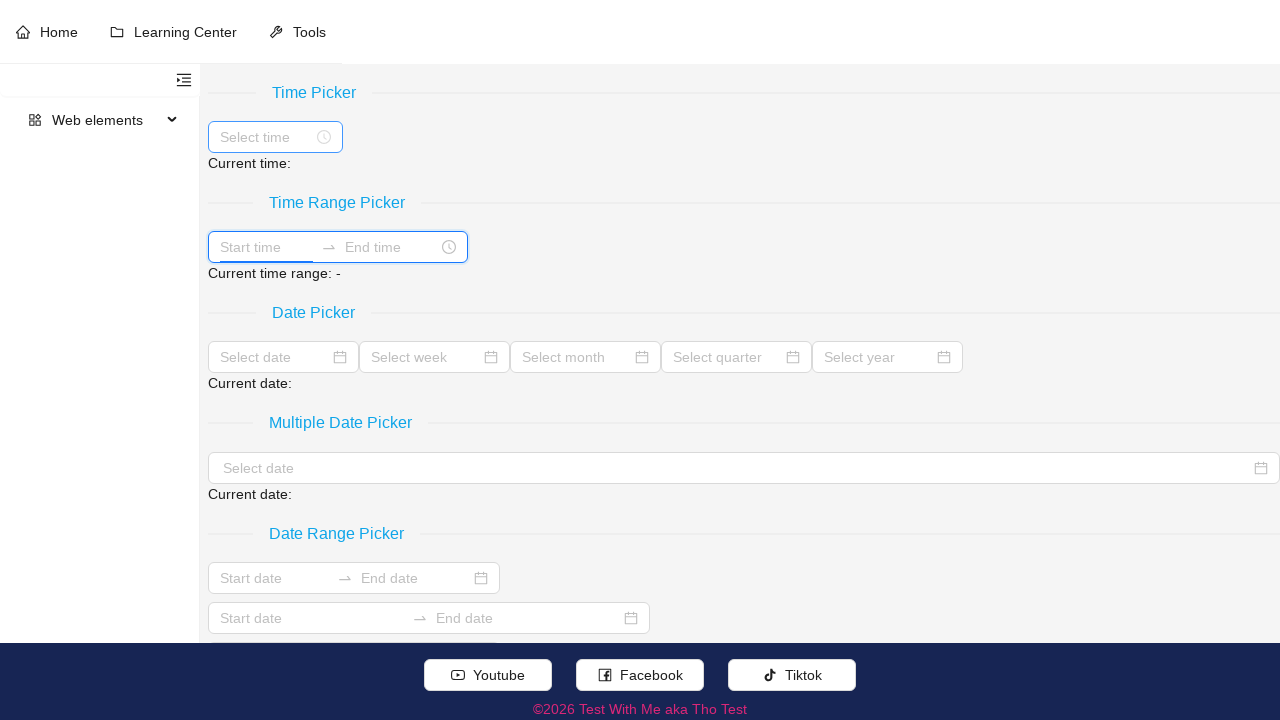

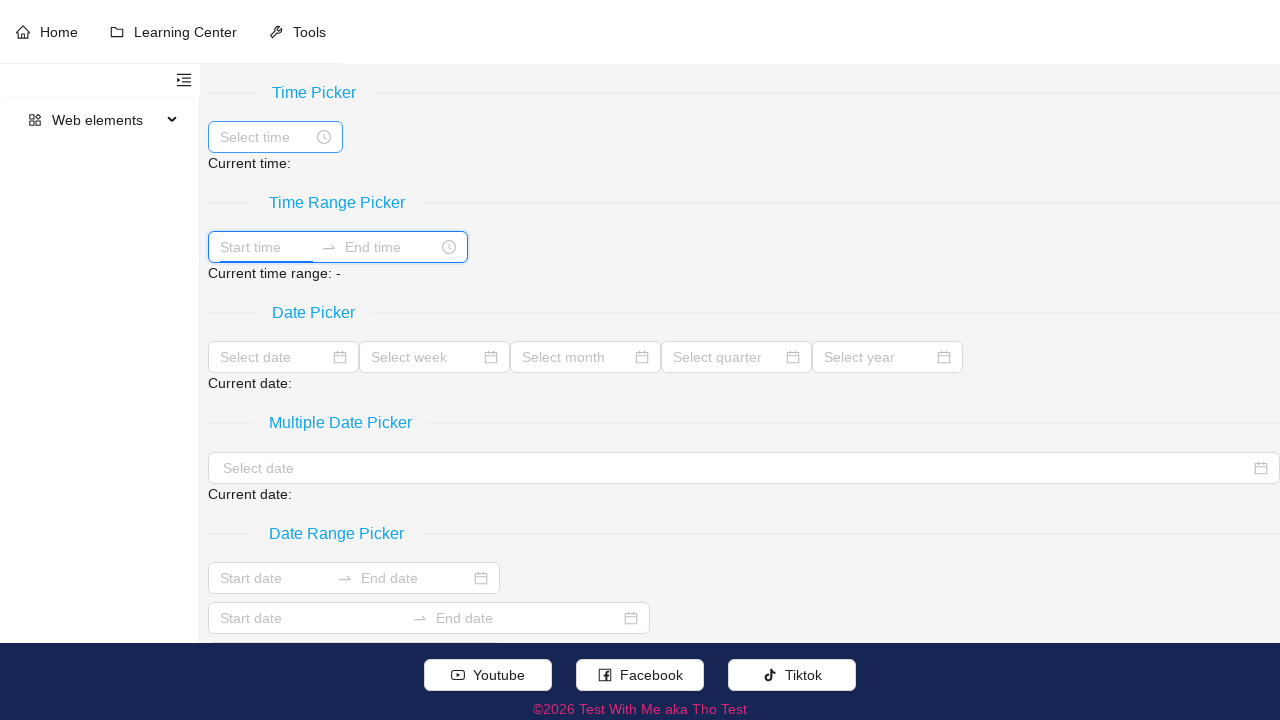